Creates a new task in a CRUD application by filling in the task name and content fields, then clicking the add button.

Starting URL: https://adriangithubpros.github.io/index.html

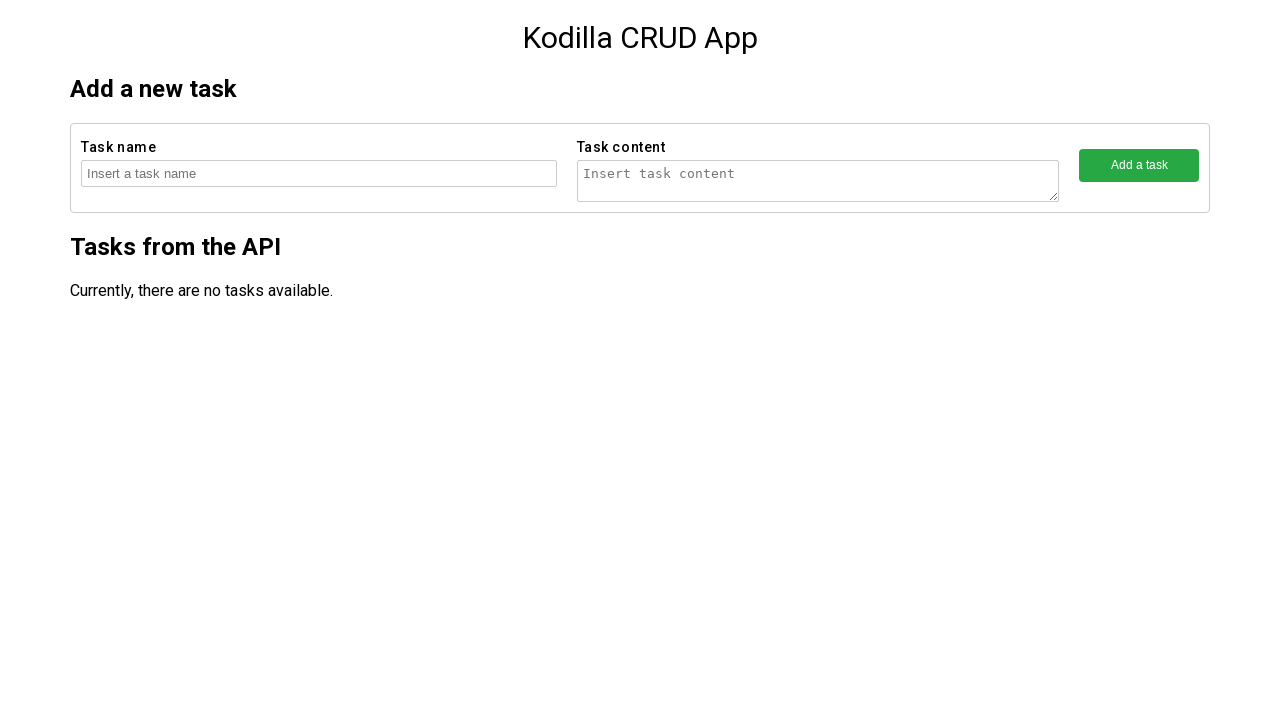

Filled task name field with 'Task number 85661' on //form[contains(@action,'createTask')]/fieldset[1]/input
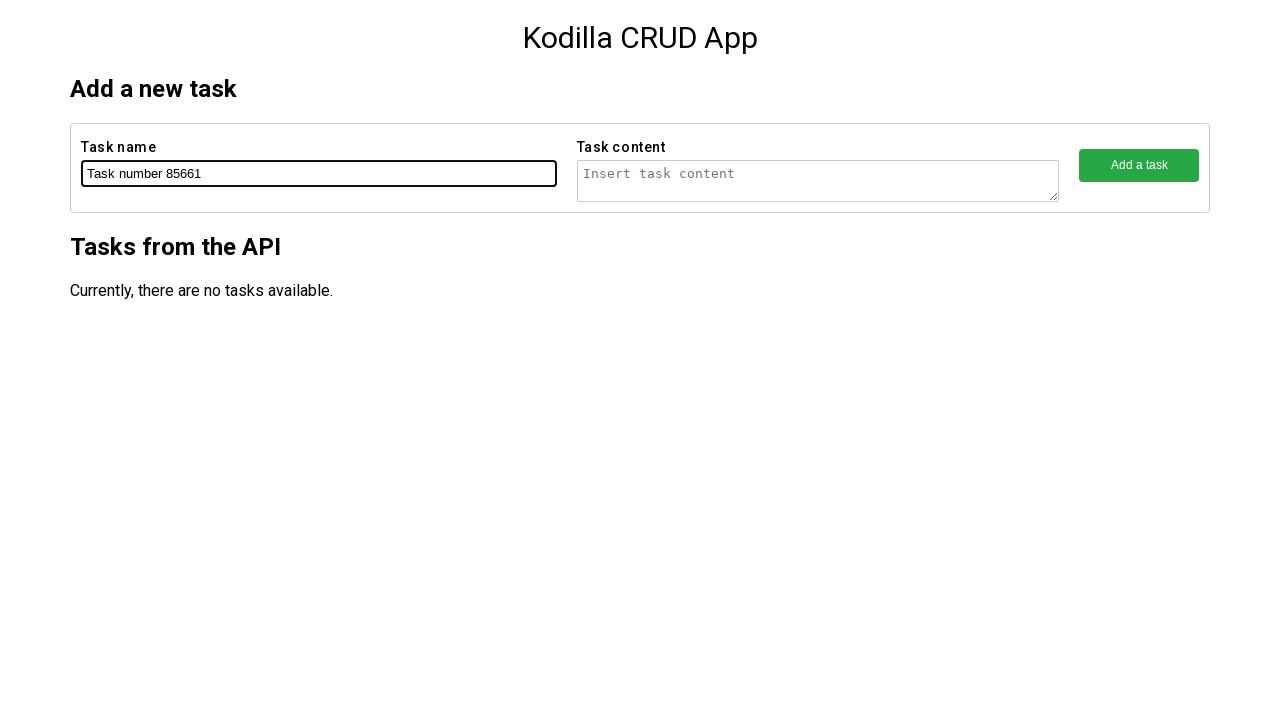

Filled task content field with 'Task number 85661 content' on //form[contains(@action,'createTask')]/fieldset[2]/textarea
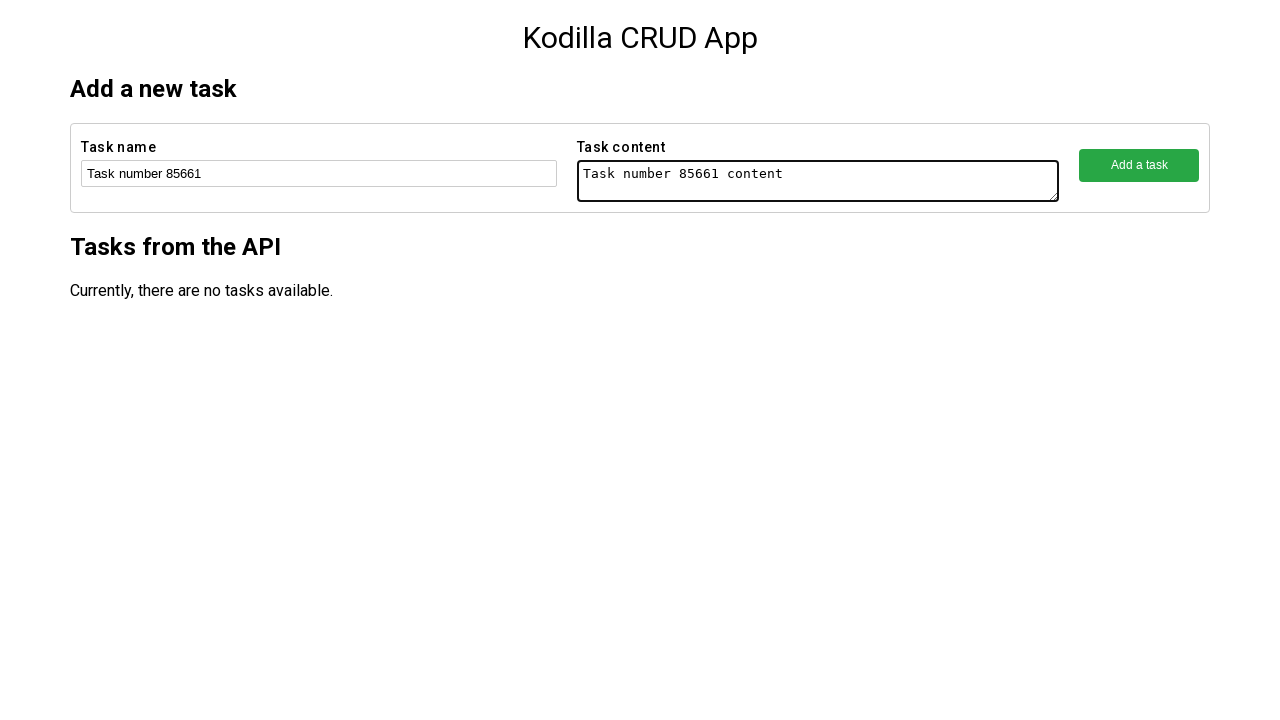

Clicked the add button to create task at (1139, 165) on xpath=//form[contains(@action,'createTask')]/fieldset[3]/button
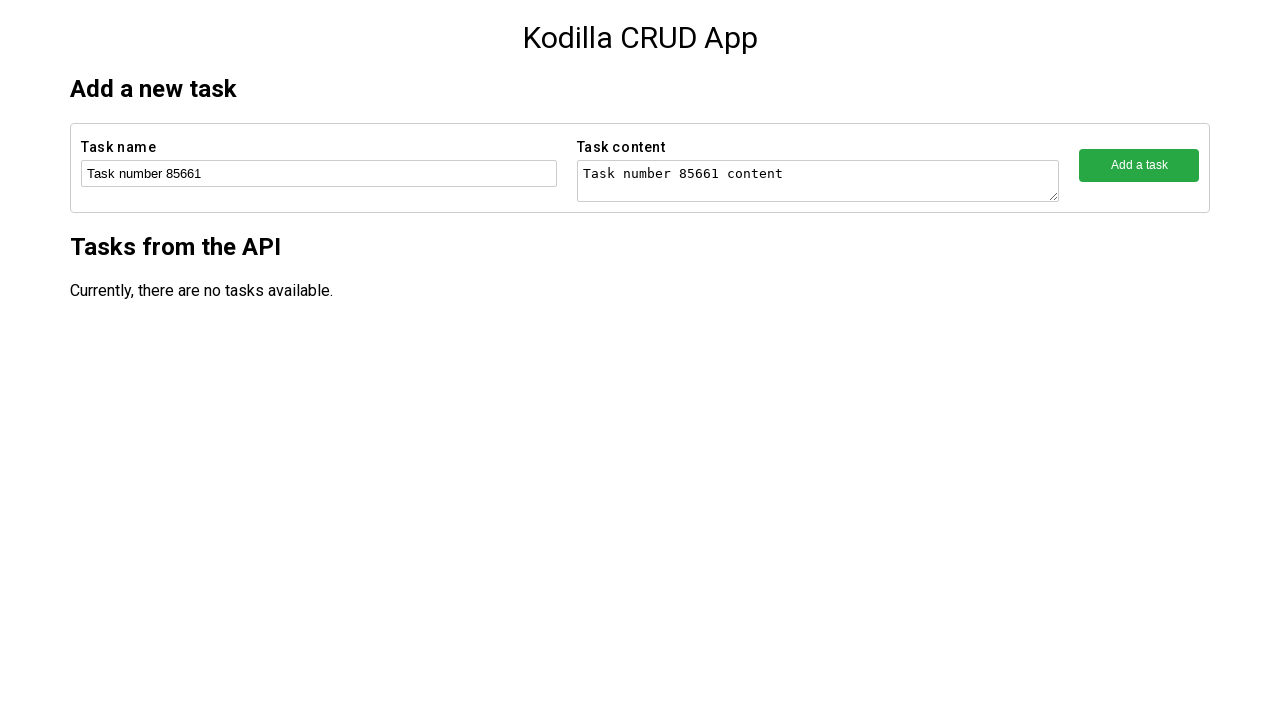

Waited 2 seconds for task creation to complete
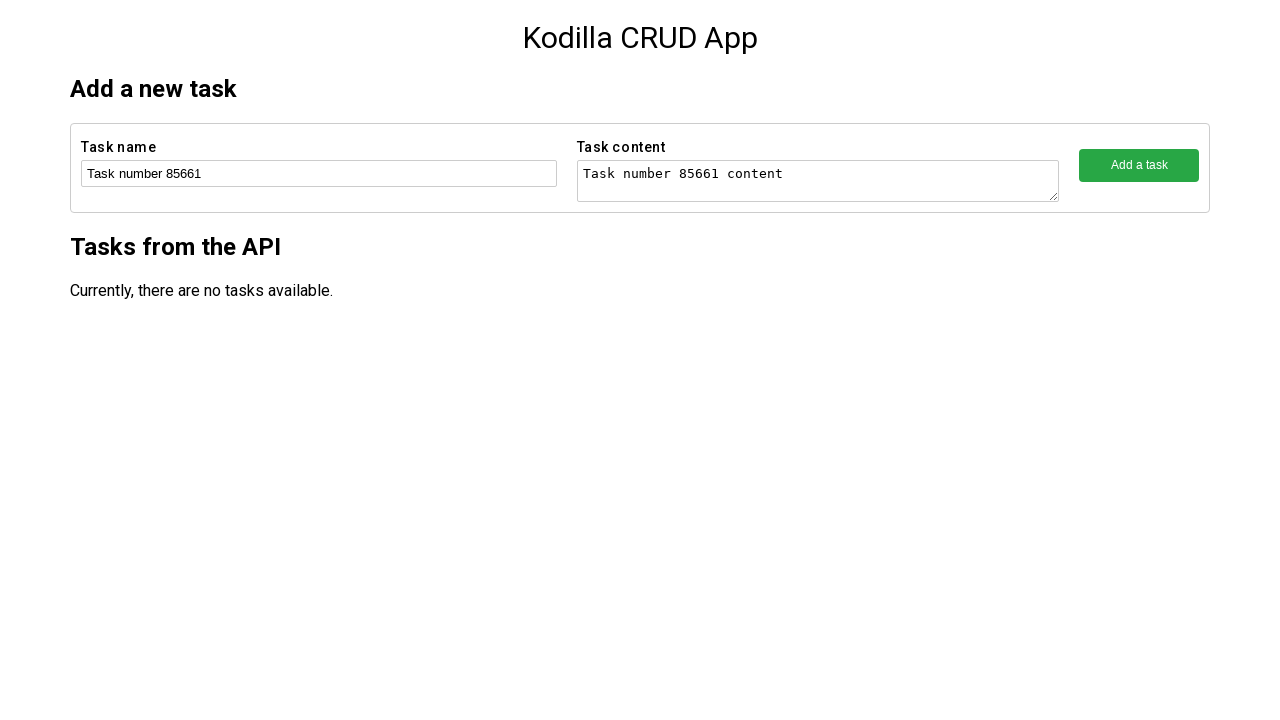

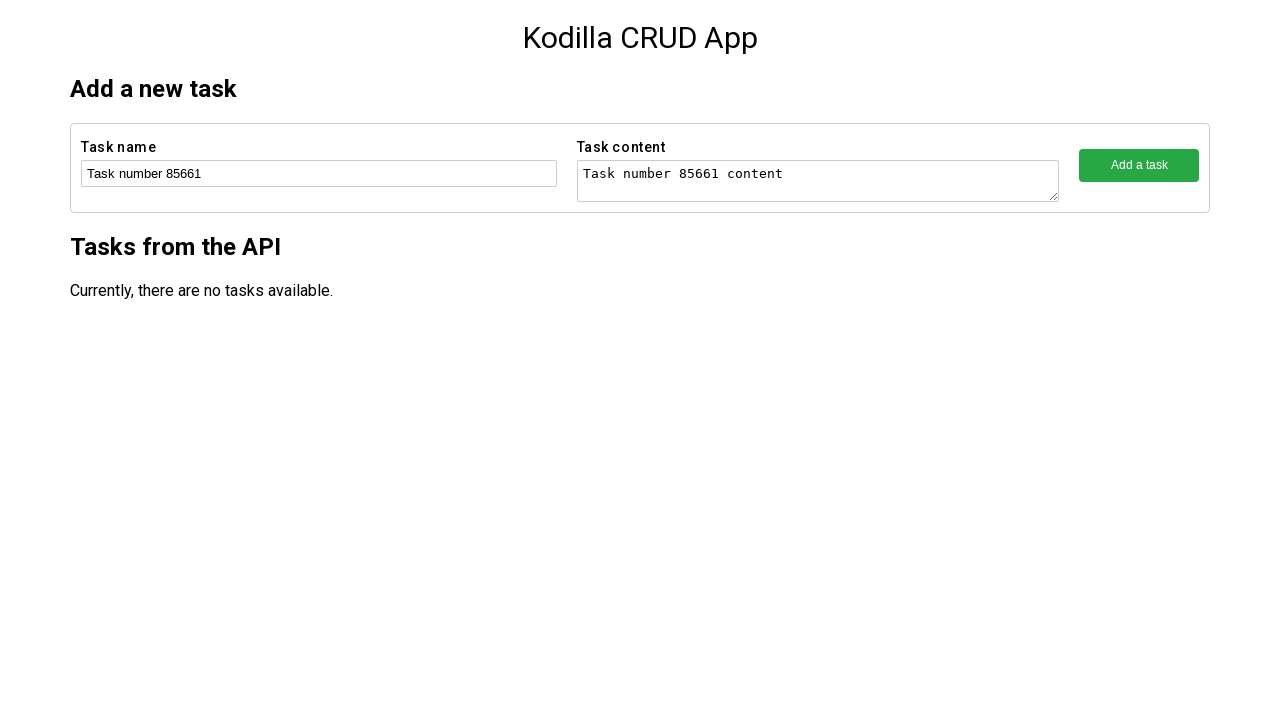